Tests the vegetable/fruit search functionality by typing a search query and verifying filtered product results are displayed

Starting URL: https://rahulshettyacademy.com/seleniumPractise/#/

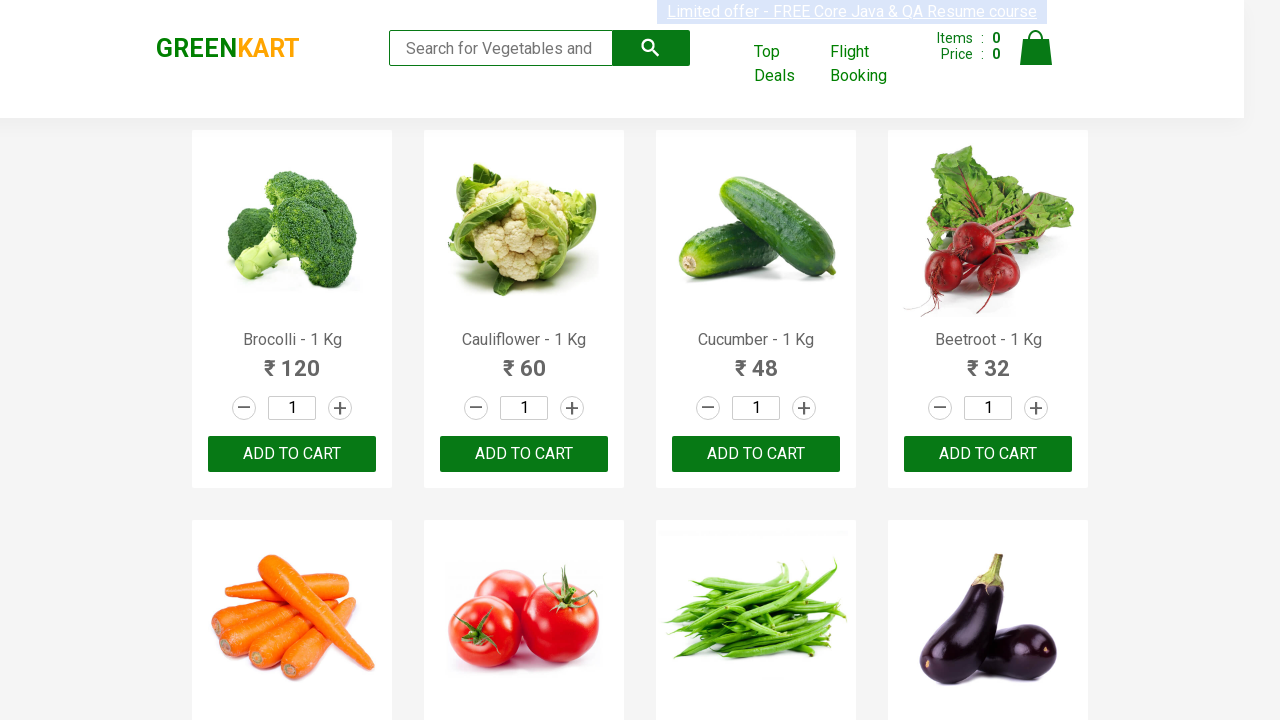

Typed 'ca' in the search field to filter vegetables and fruits on input[placeholder='Search for Vegetables and Fruits']
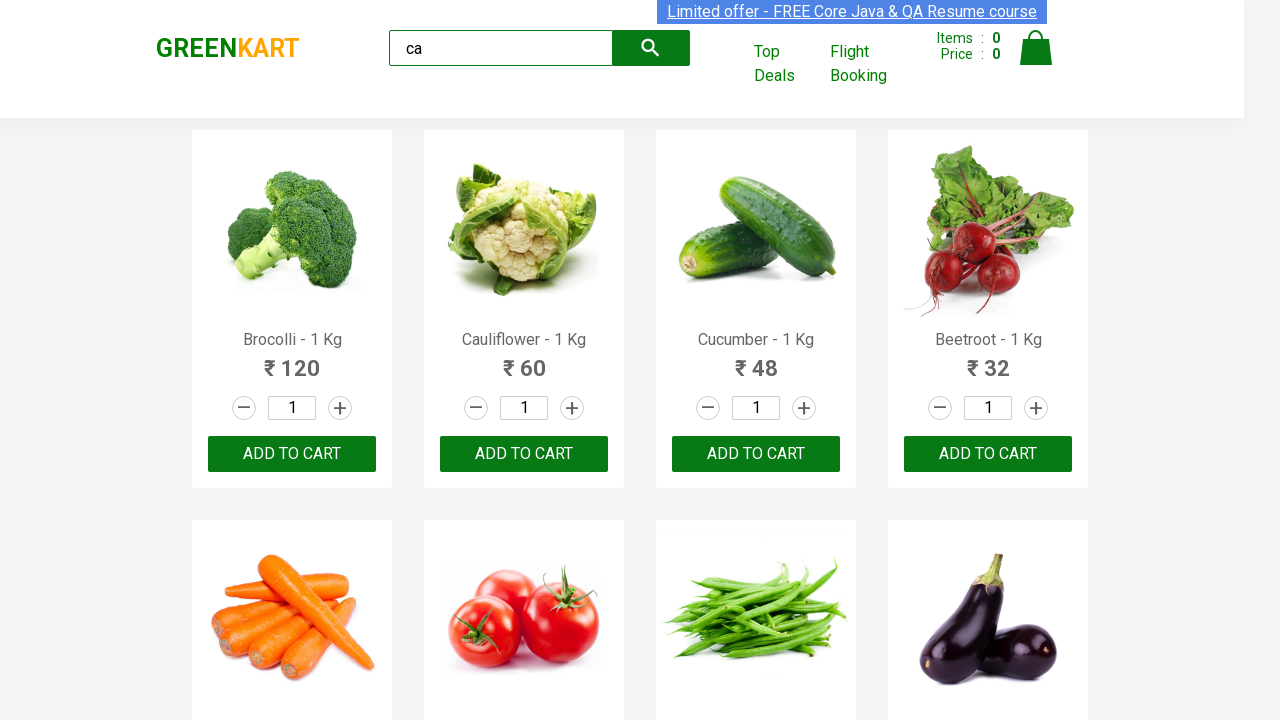

Waited for search results to filter
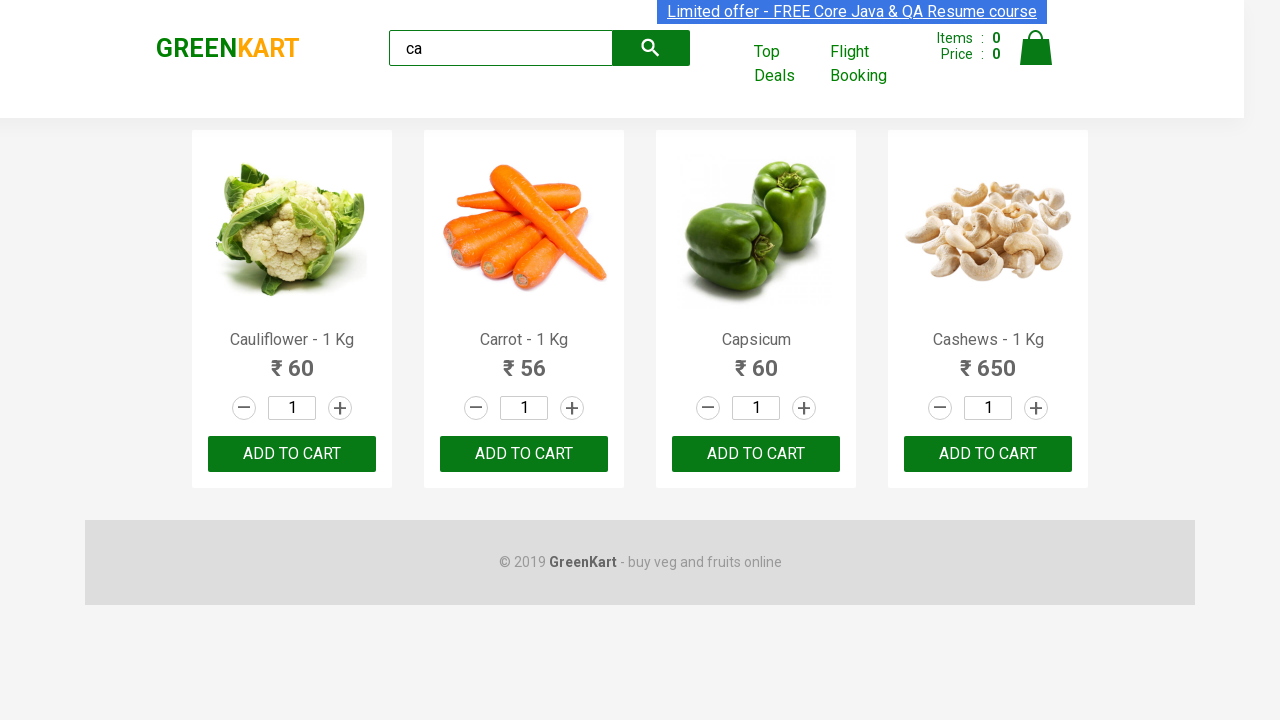

Verified filtered product results are displayed
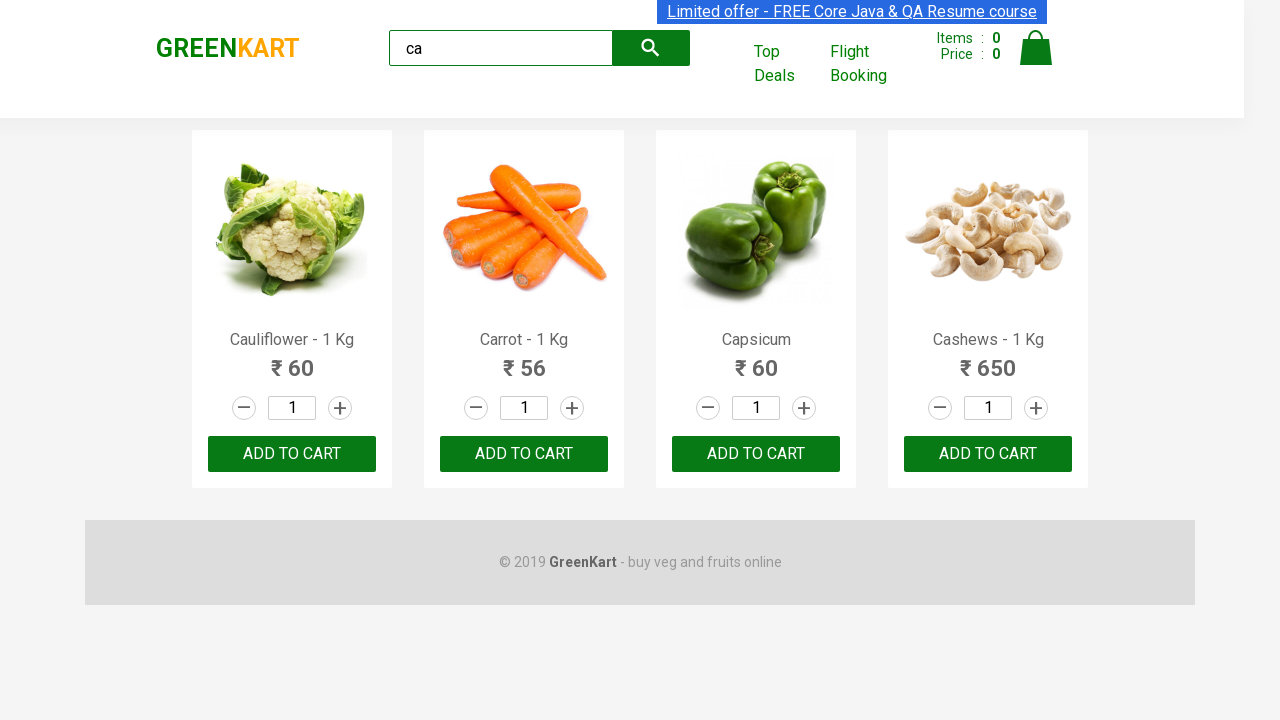

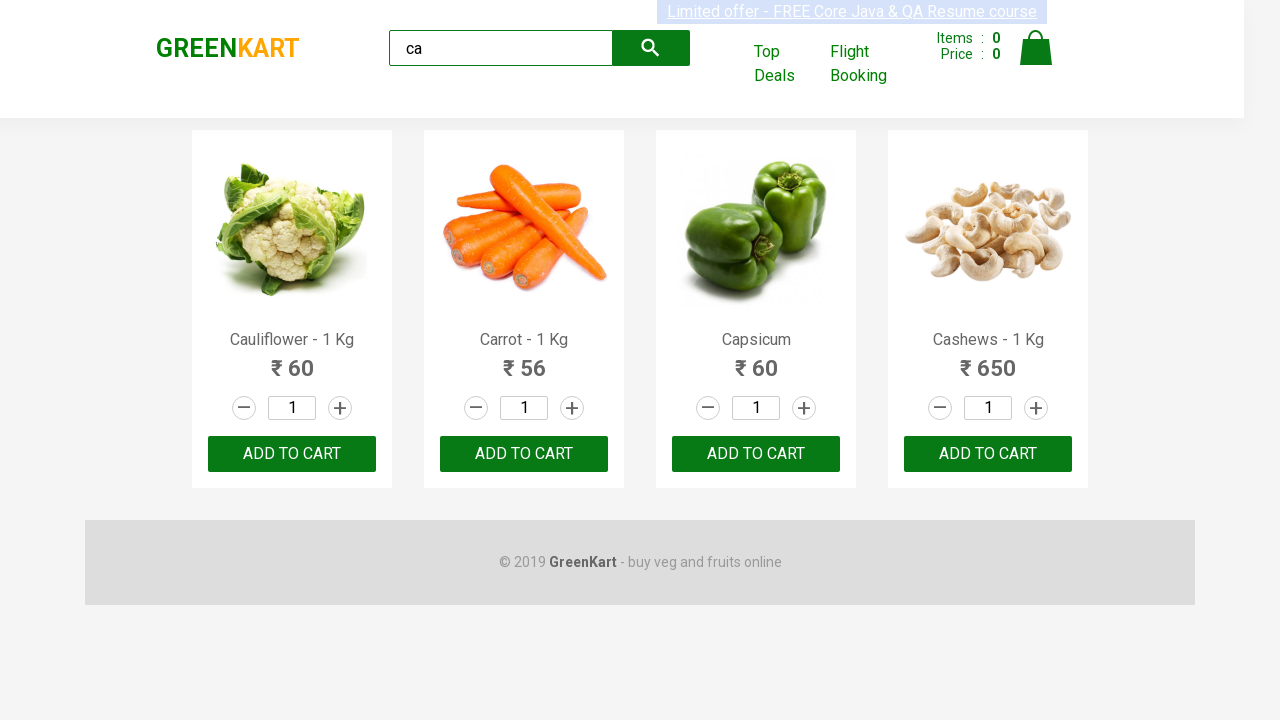